Tests a loading images page by waiting for the spinner to disappear and then verifying that images have loaded on the page.

Starting URL: https://bonigarcia.dev/selenium-webdriver-java/loading-images.html

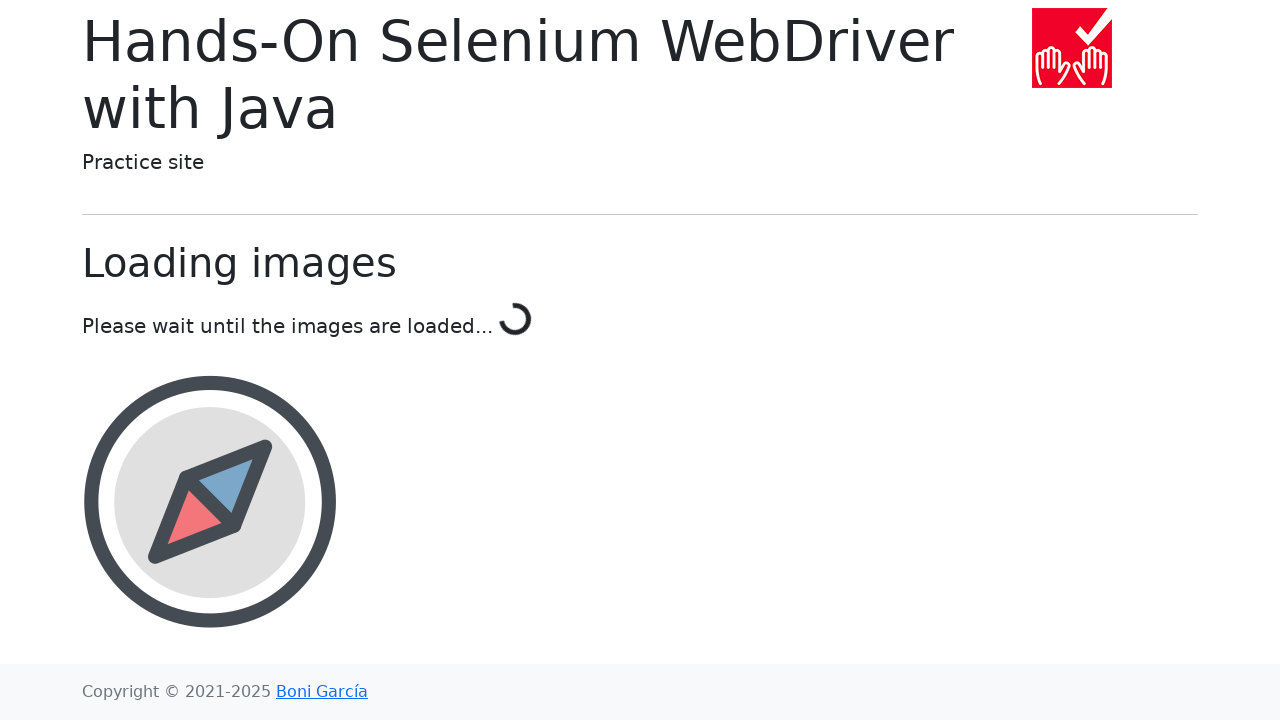

Waited for loading spinner to disappear
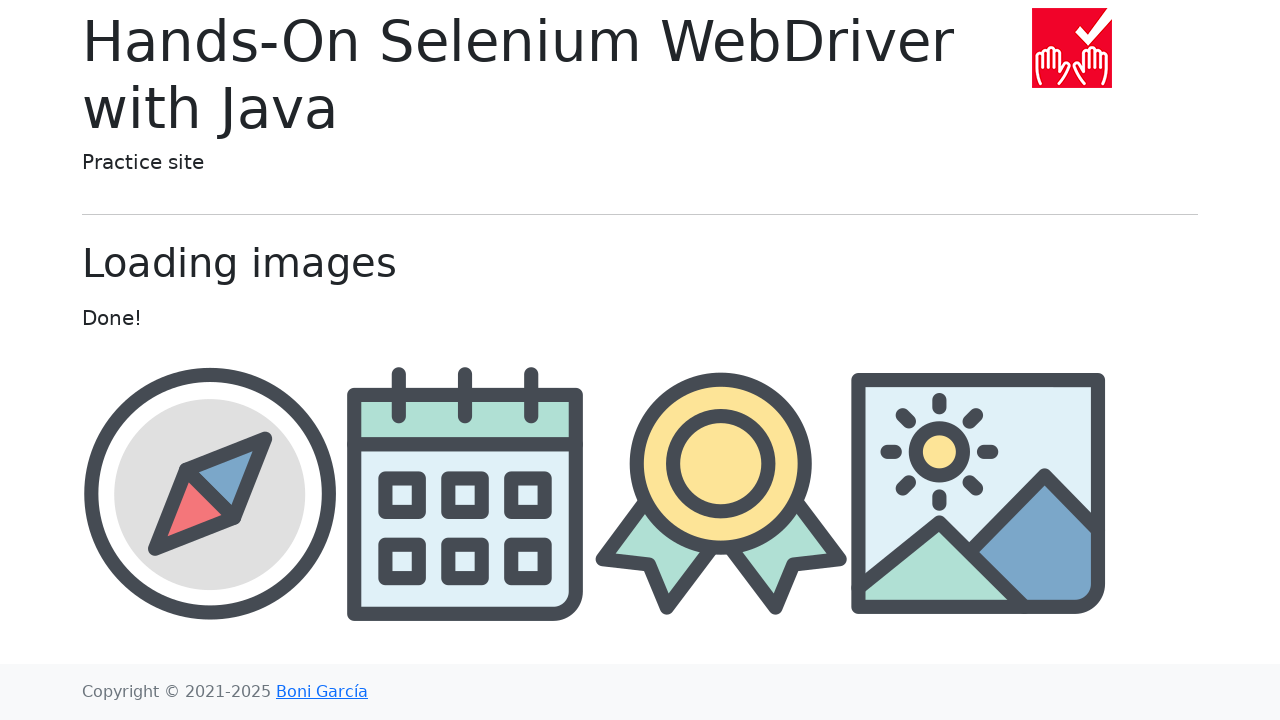

Verified that images have loaded on the page (third image present)
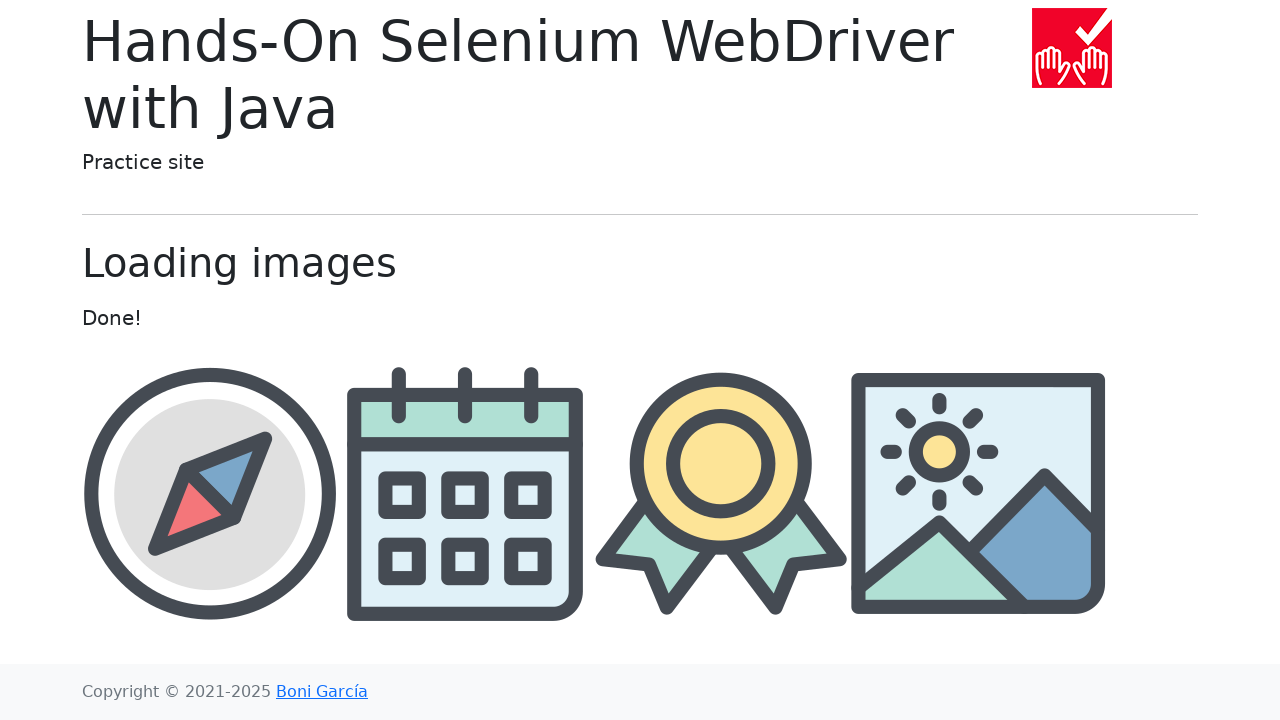

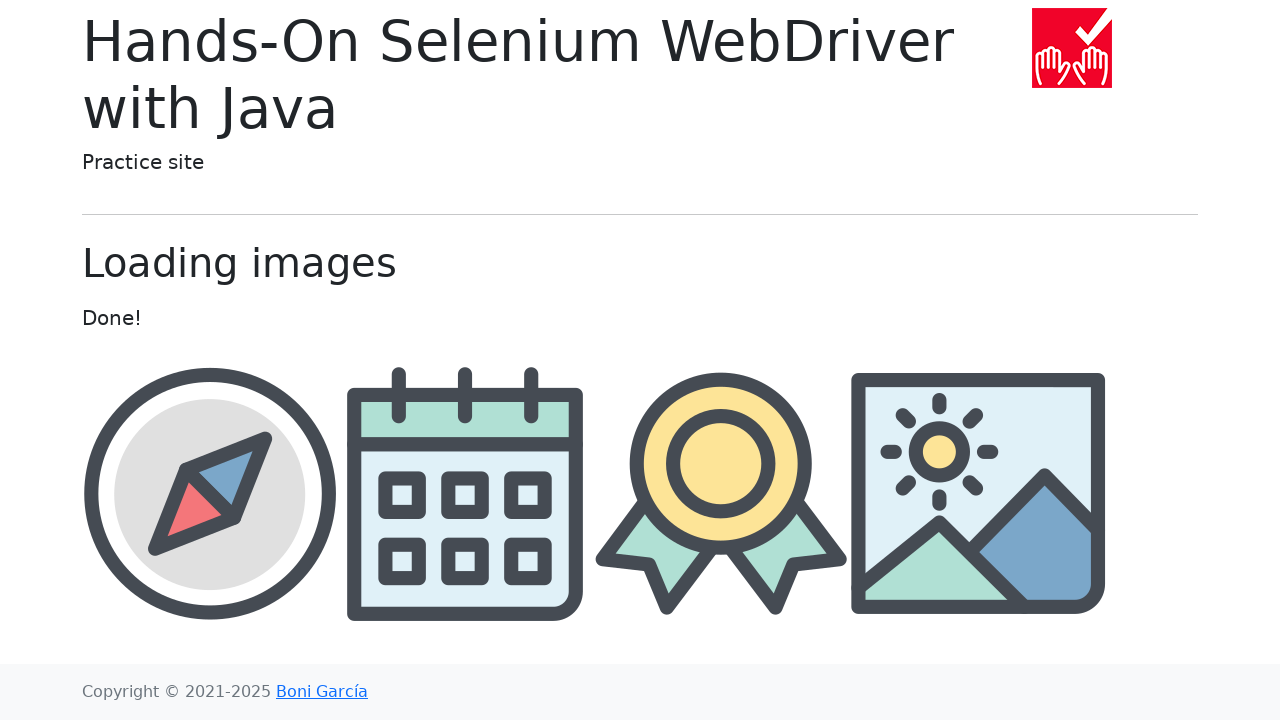